Tests the multiplication operation by calculating 9*2 and verifying the result is 18

Starting URL: https://algont.github.io/react-calculator/

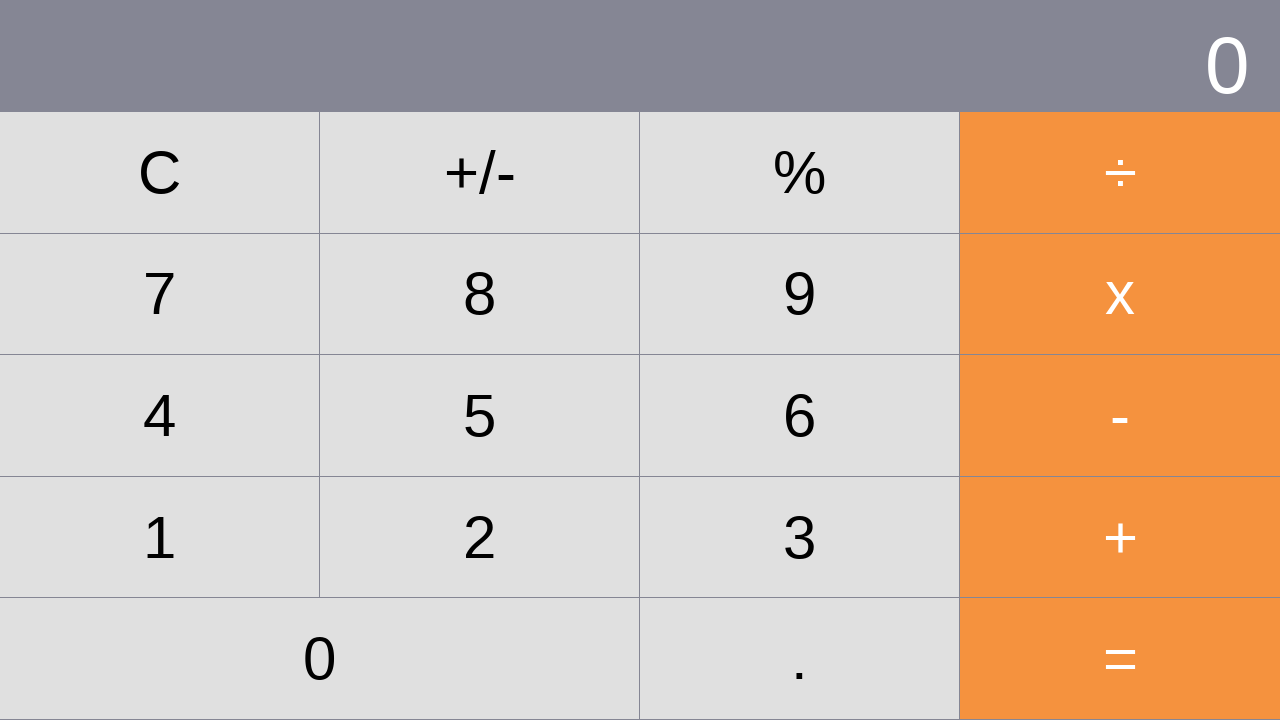

Clicked button 9 at (800, 294) on xpath=//*[@id="root"]/div/div[2]/div[2]/div[3]
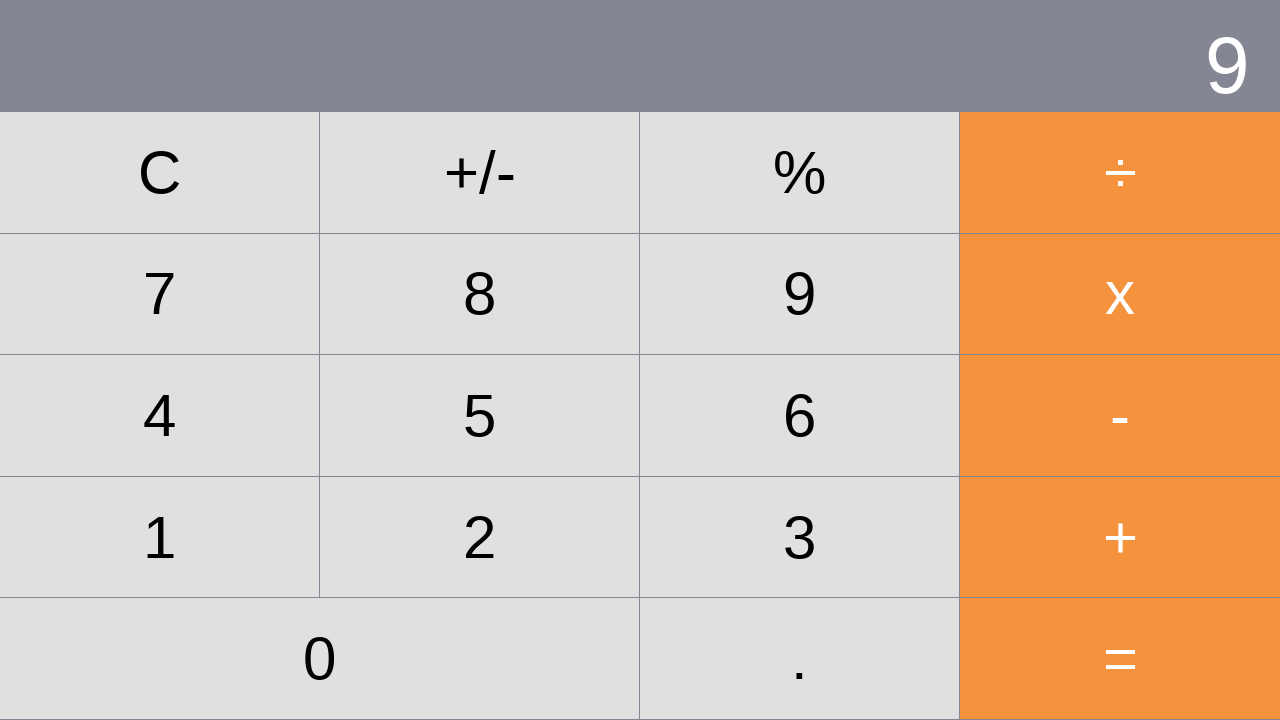

Clicked multiplication operator (×) at (1120, 294) on xpath=//*[@id="root"]/div/div[2]/div[2]/div[4]
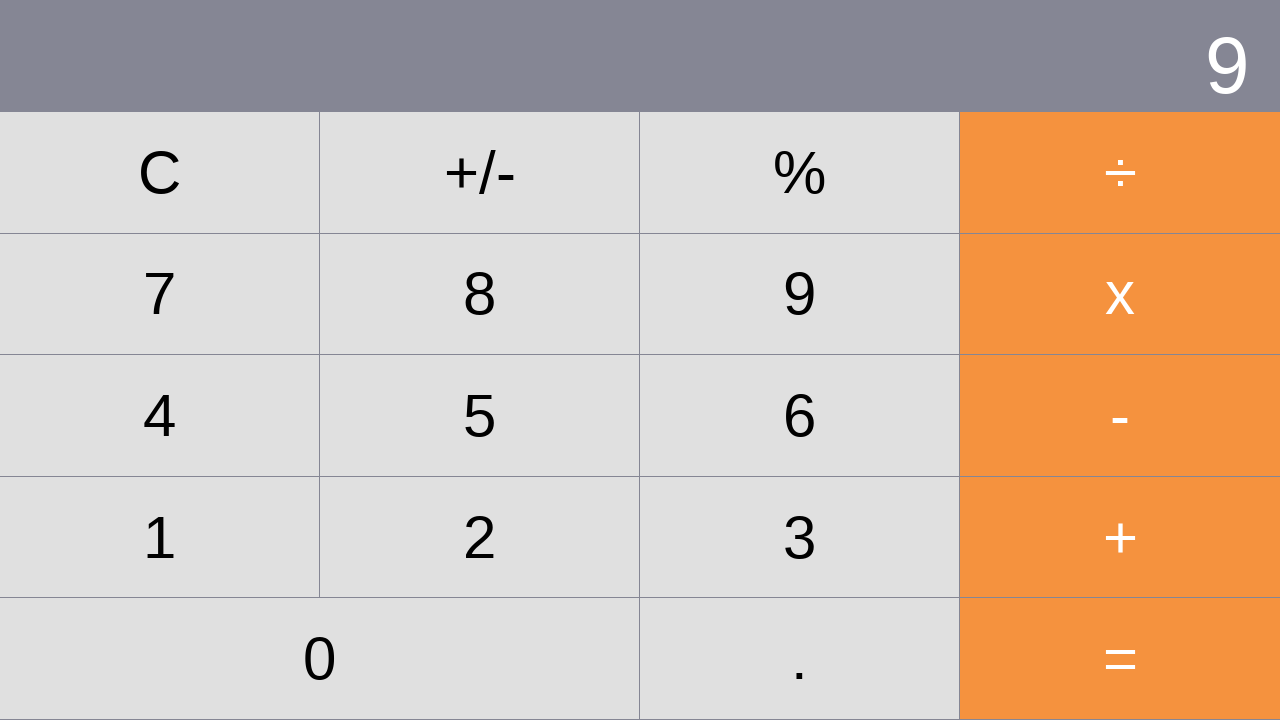

Clicked button 2 at (480, 537) on xpath=//*[@id="root"]/div/div[2]/div[4]/div[2]
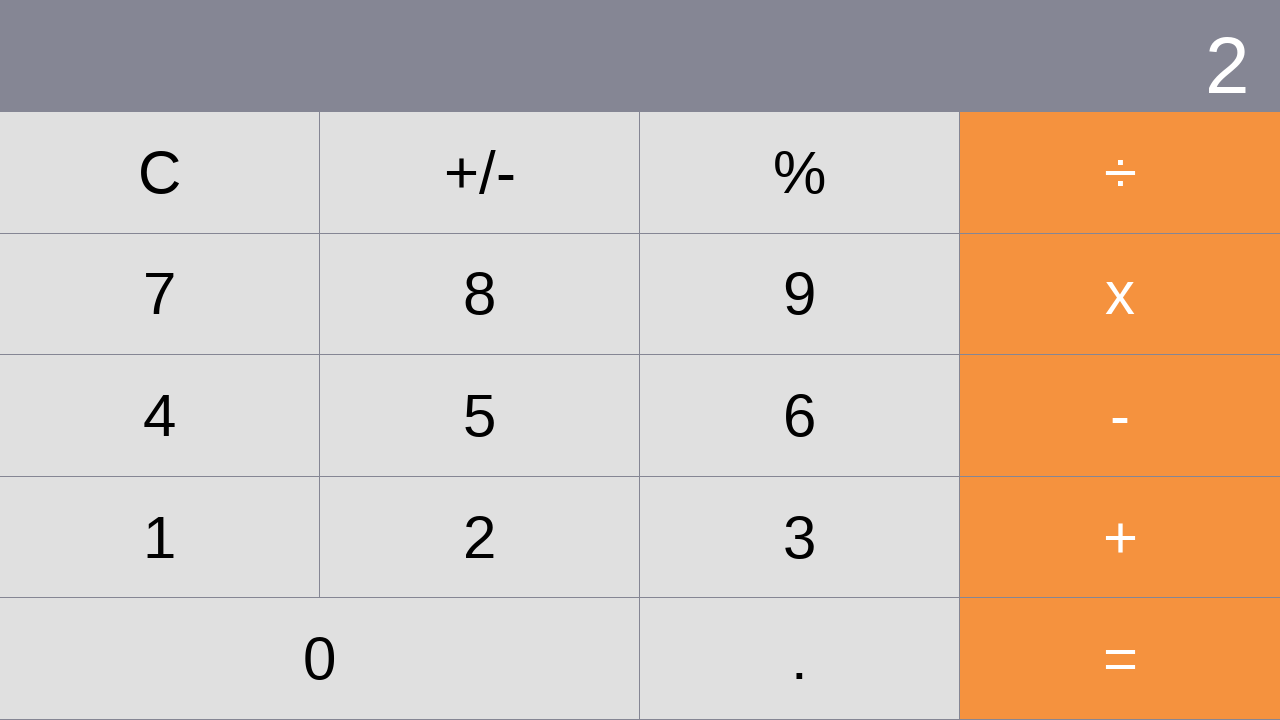

Clicked equals button to calculate result at (1120, 659) on xpath=//*[@id="root"]/div/div[2]/div[5]/div[3]
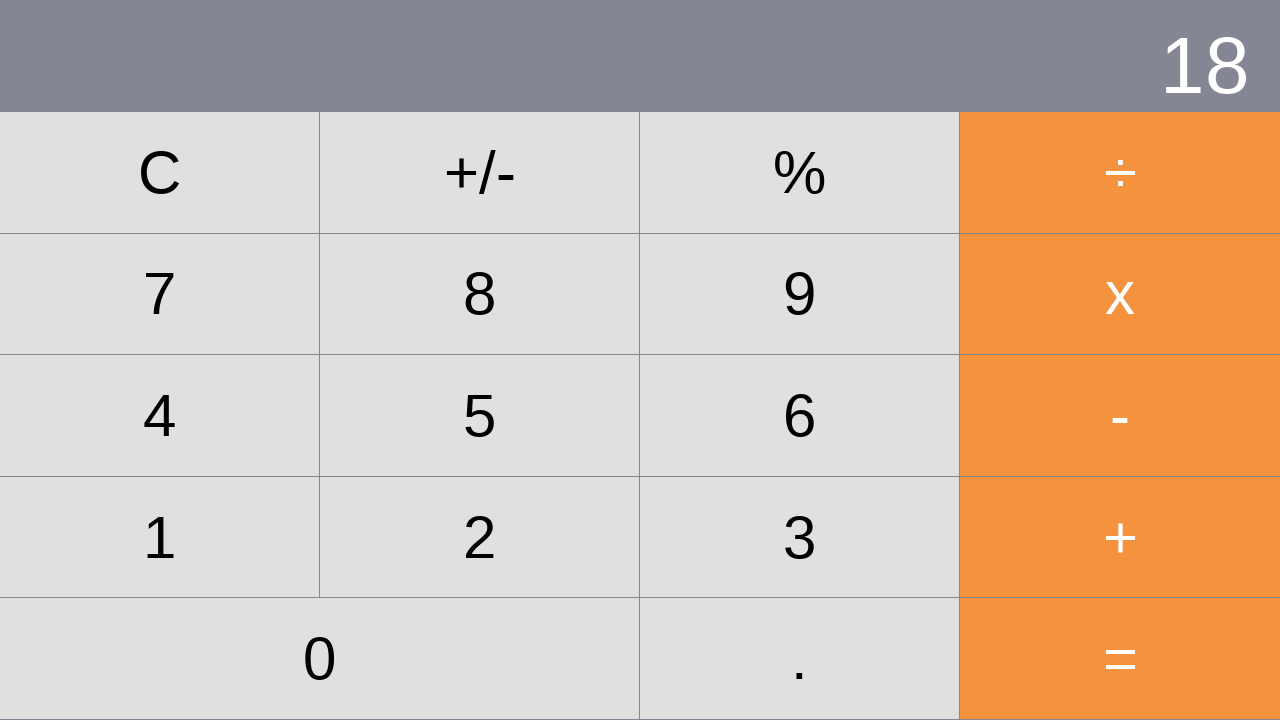

Verified result display is visible
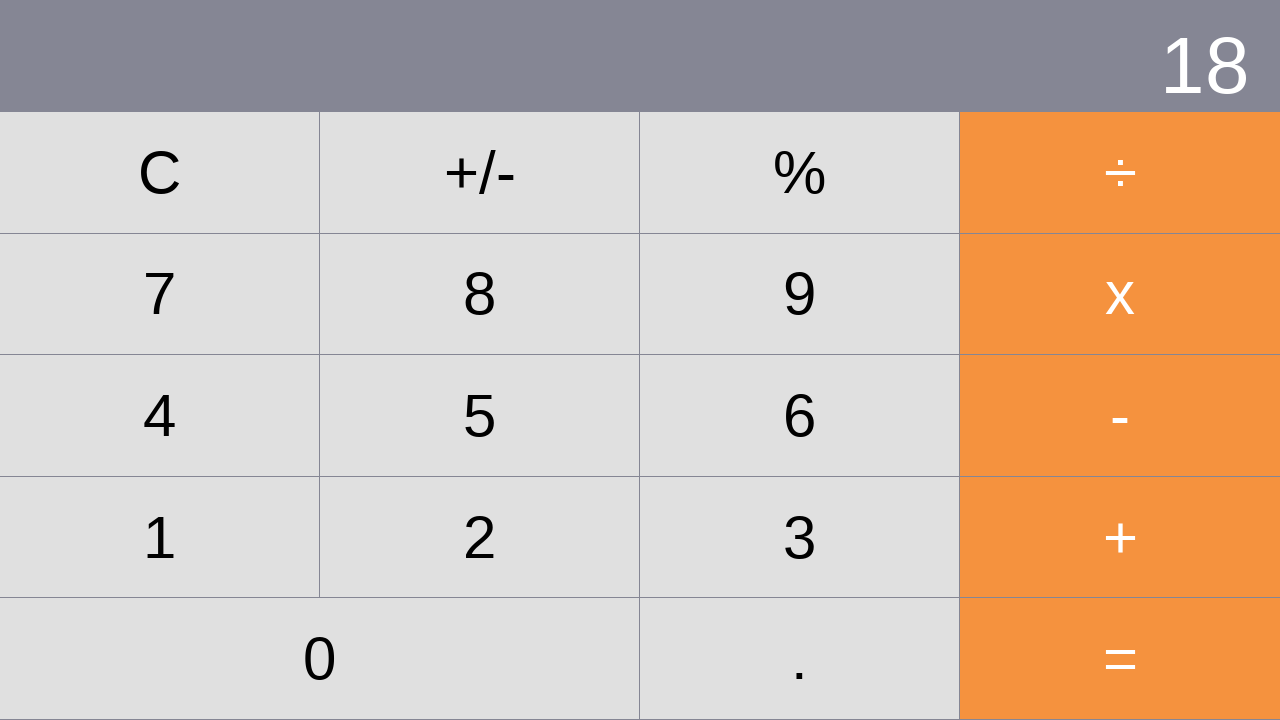

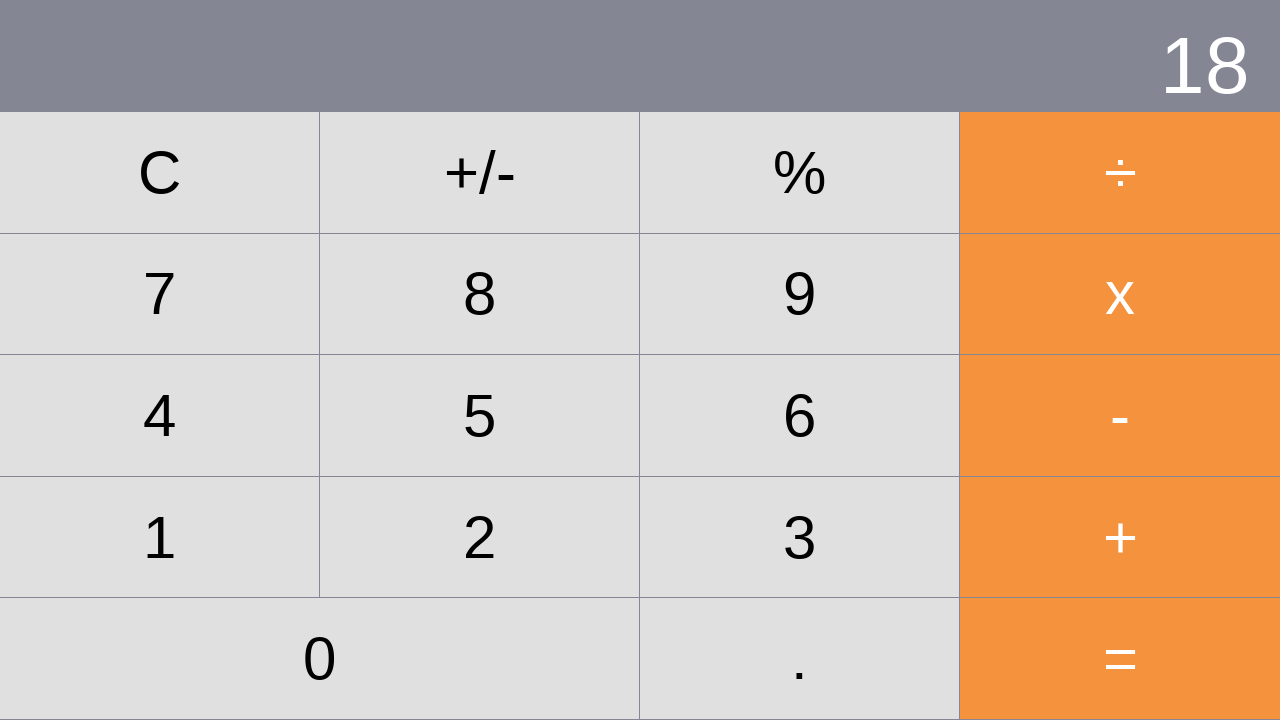